Tests the enabling and disabling of UI elements by clicking the RoundTrip radio button and verifying the opacity change of a div element

Starting URL: https://rahulshettyacademy.com/dropdownsPractise

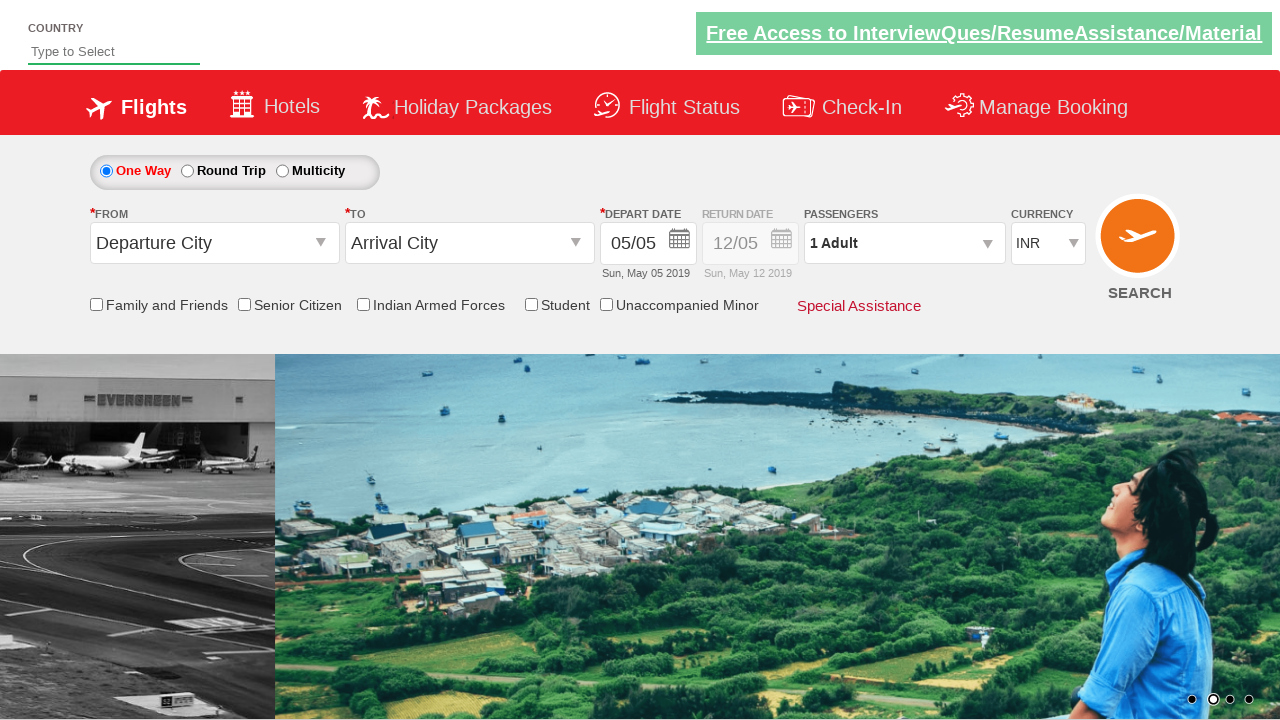

Retrieved initial style attribute of div#Div1
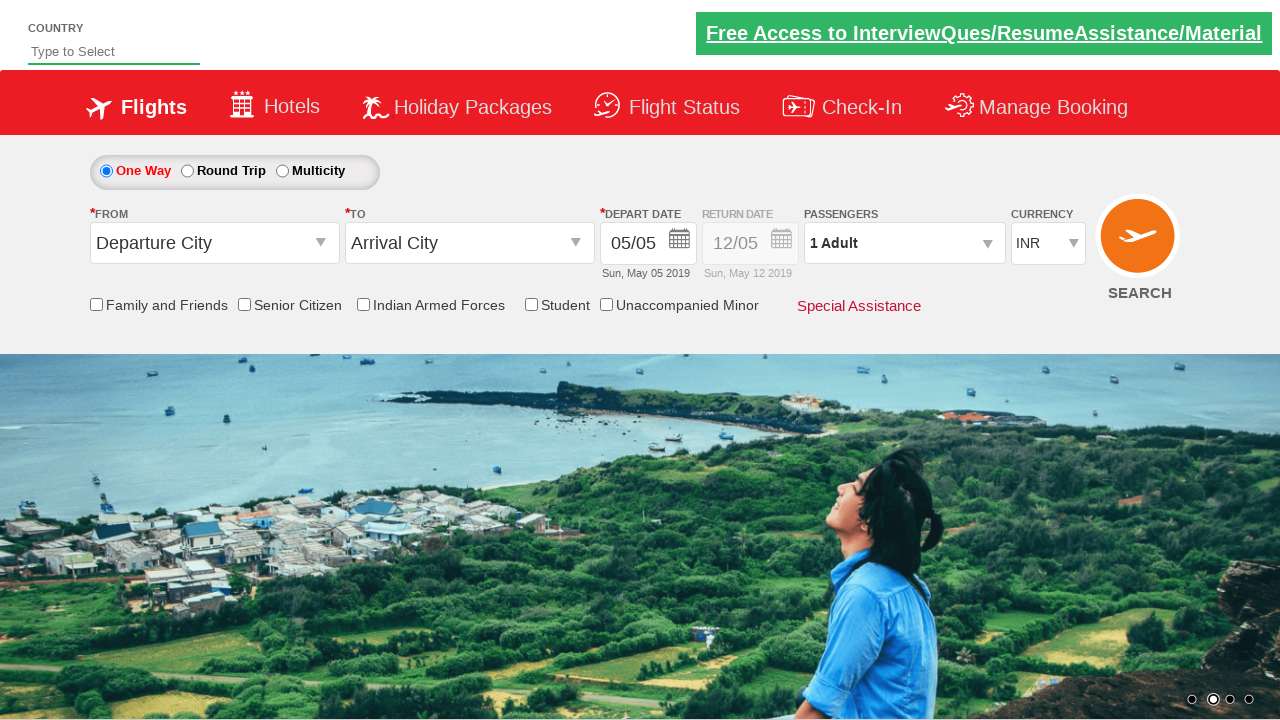

Verified element is initially disabled with opacity: 0.5
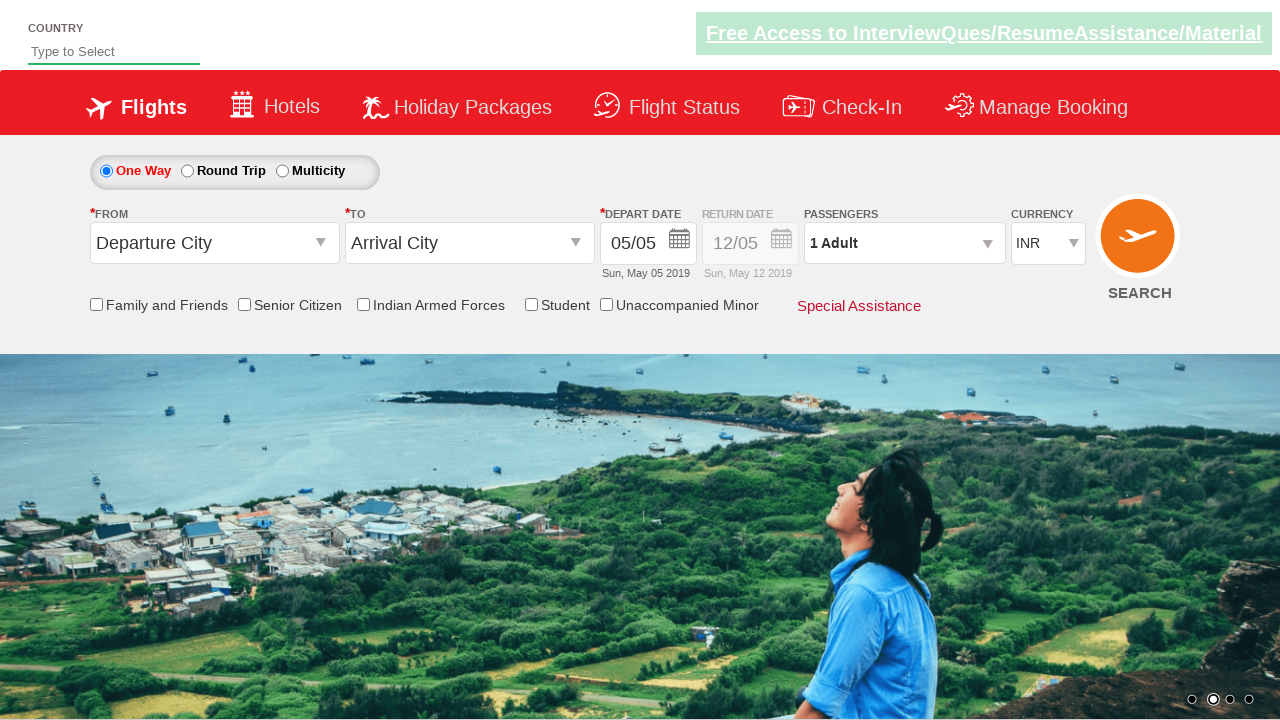

Clicked RoundTrip radio button to enable the element at (187, 171) on input[value='RoundTrip']
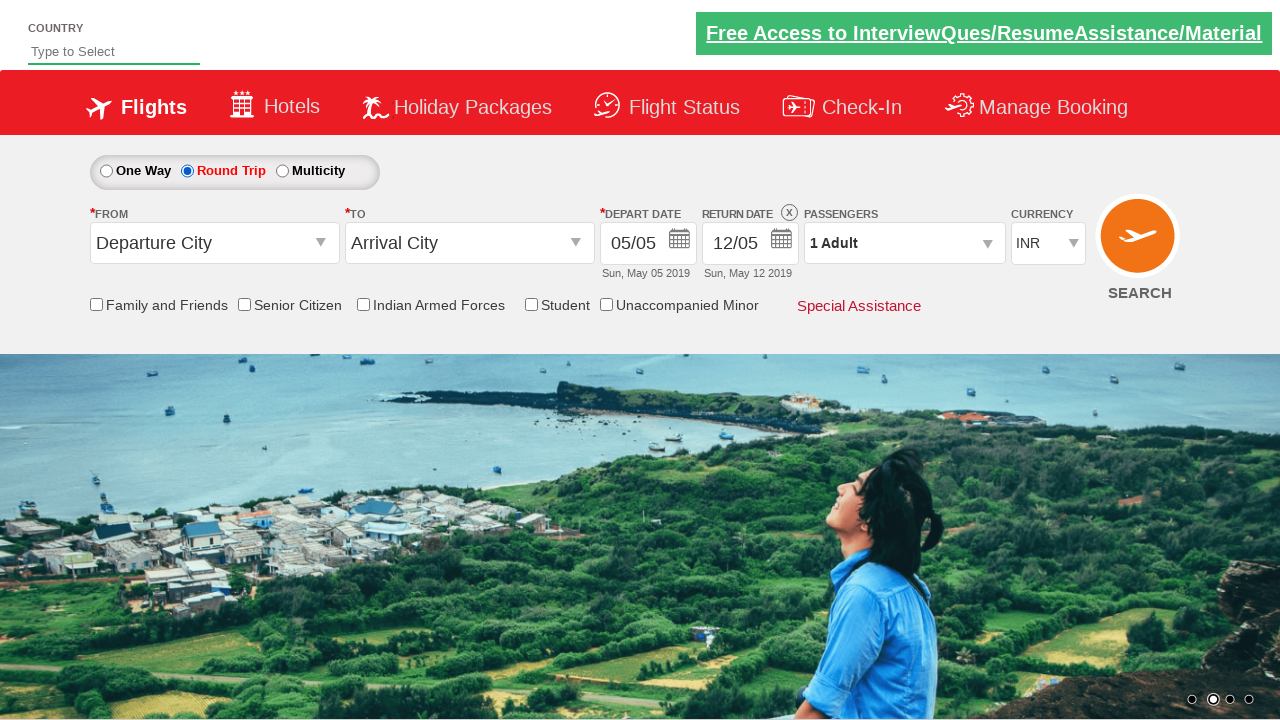

Waited 500ms for UI to update
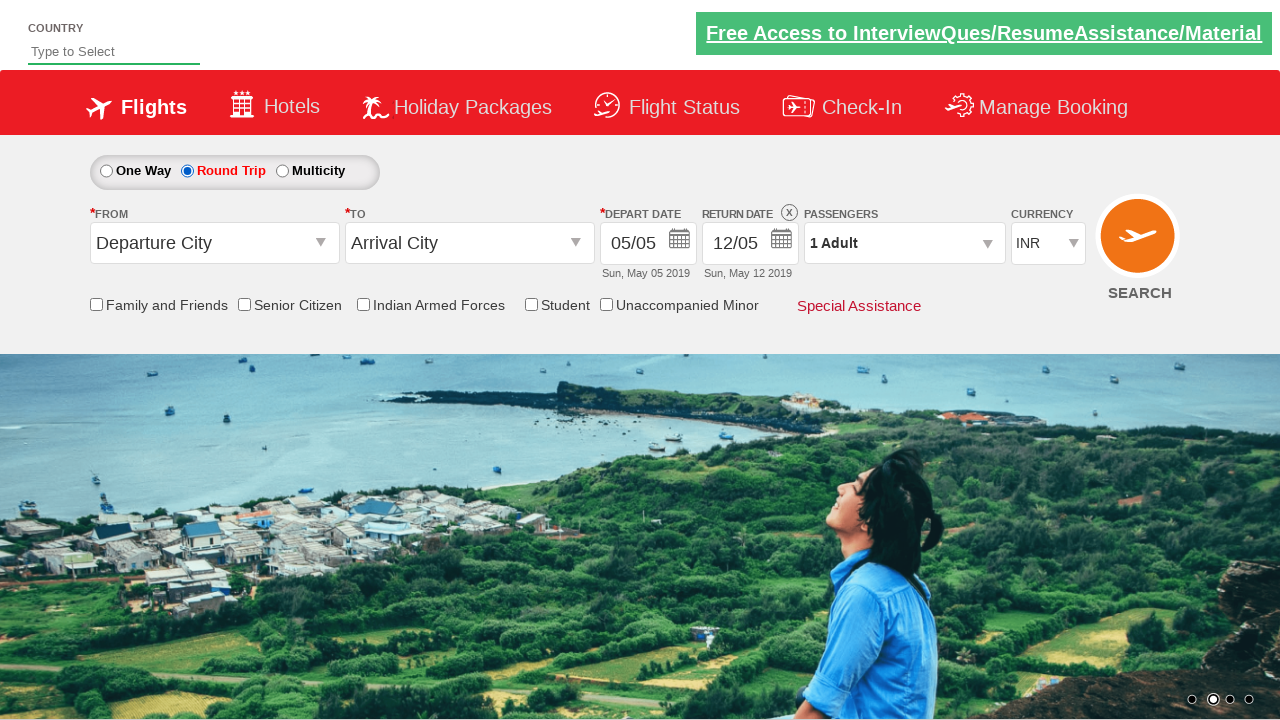

Retrieved updated style attribute of div#Div1
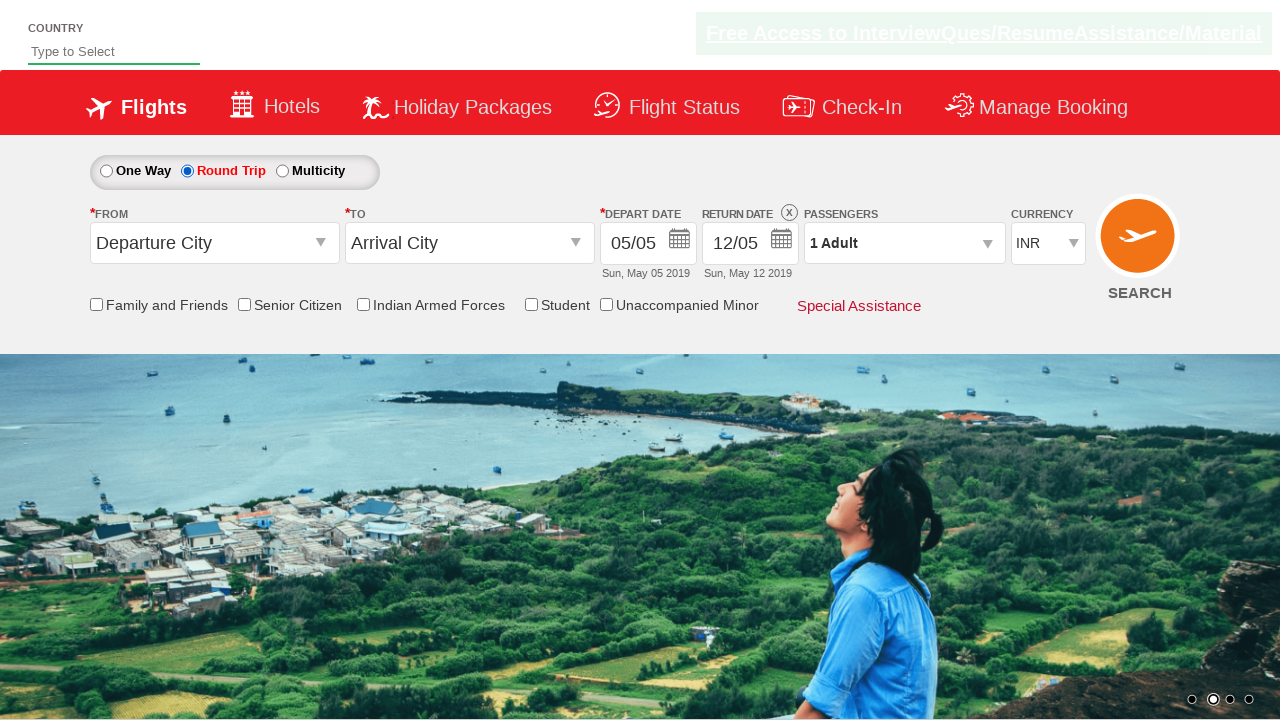

Verified element is now enabled with opacity: 1
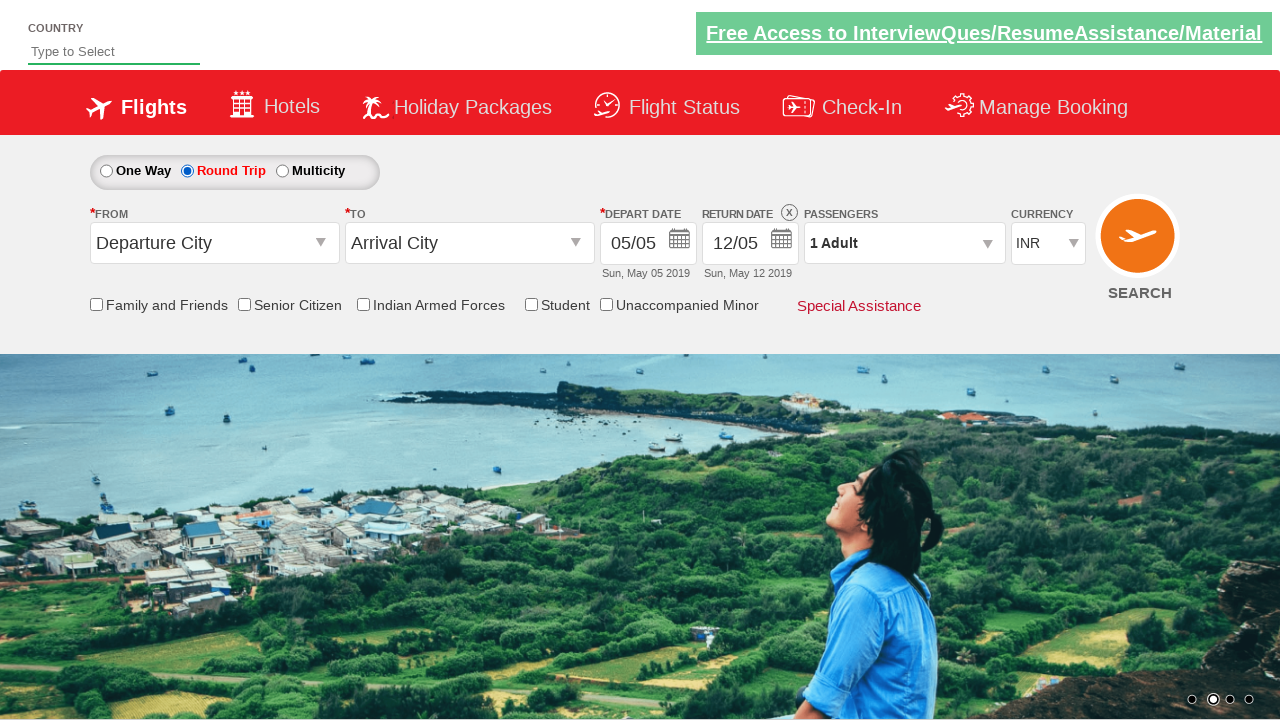

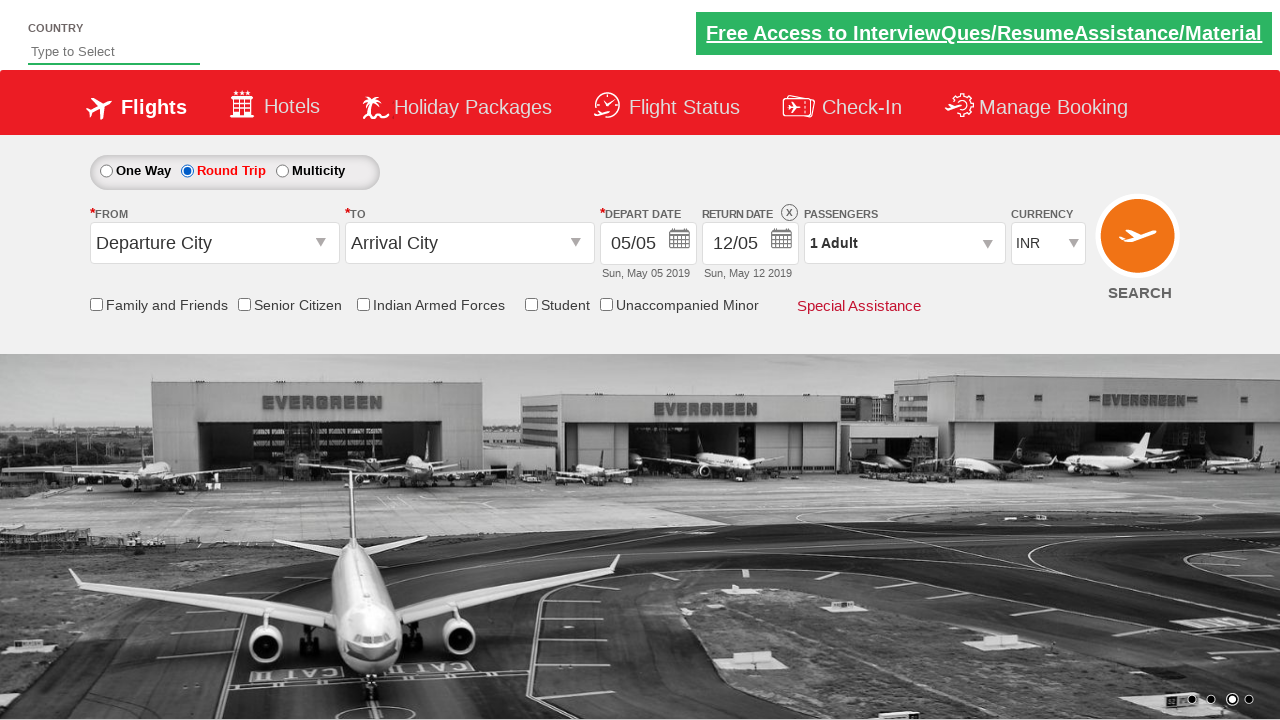